Tests hover functionality by moving mouse over user avatars to reveal hidden user names and verifying they match expected values

Starting URL: https://the-internet.herokuapp.com/hovers

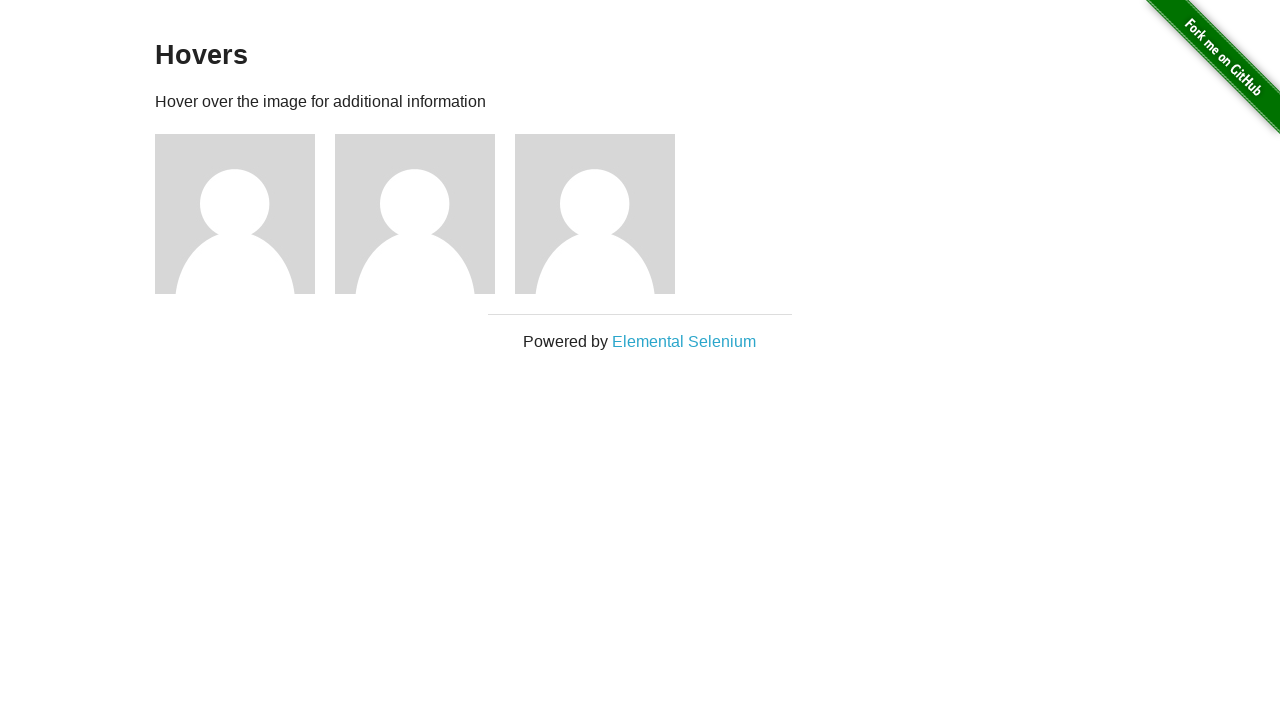

Navigated to hovers test page
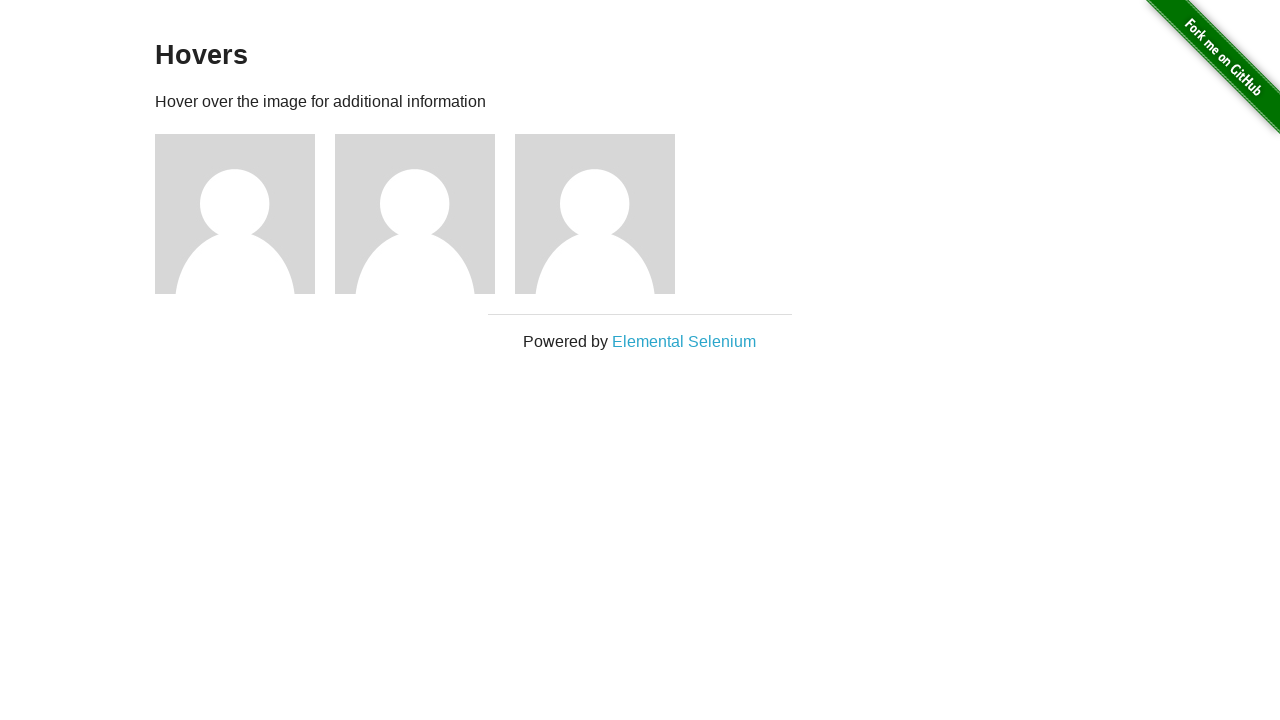

Located all name elements (h5 tags)
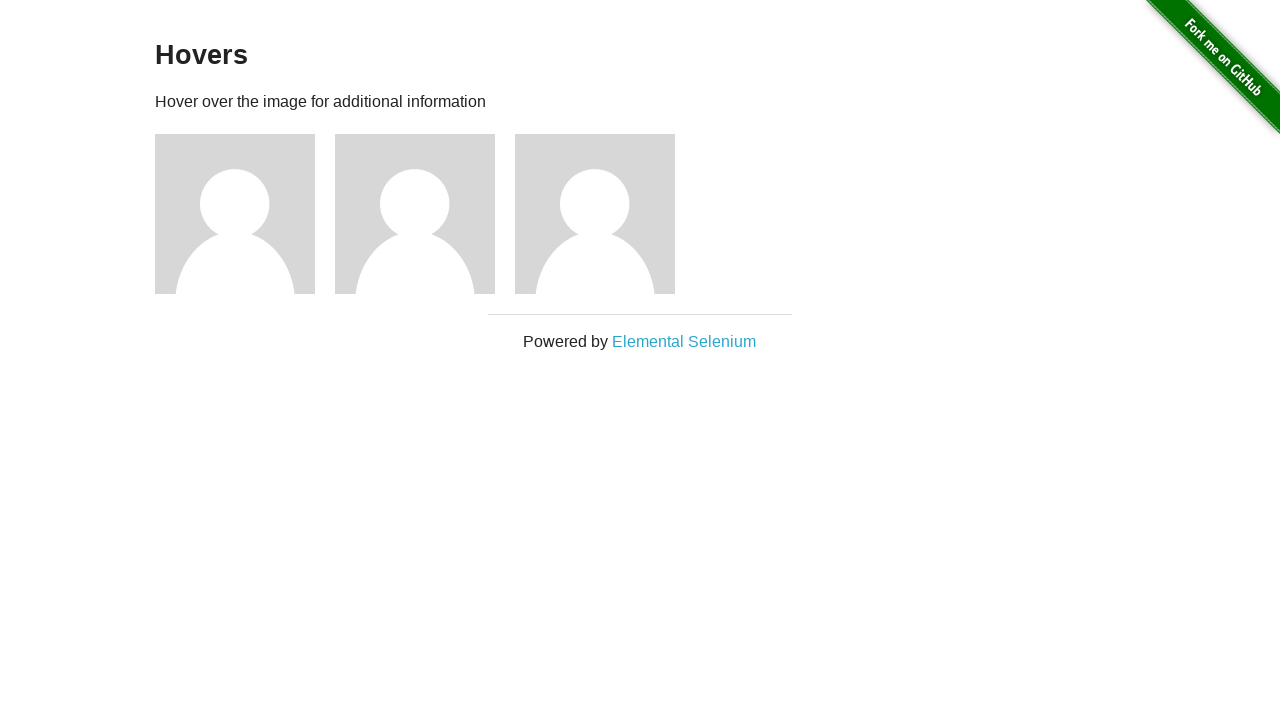

Located all user avatar images
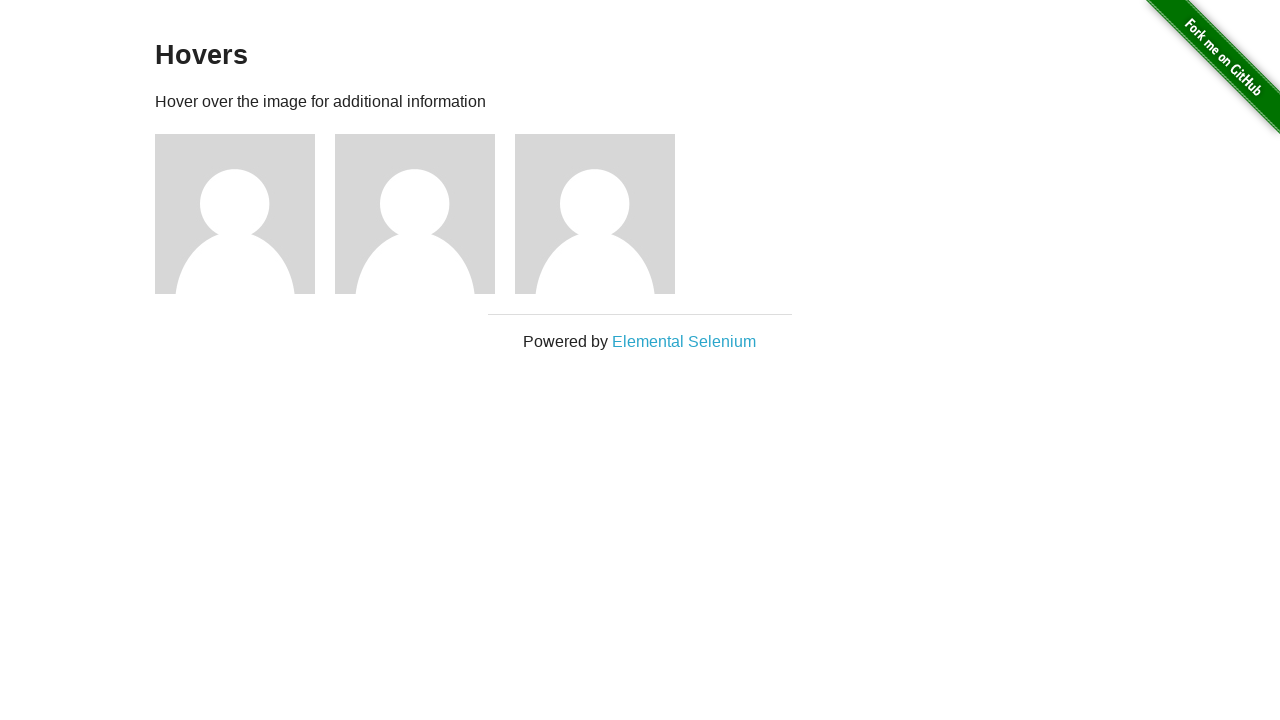

Set expected user names list
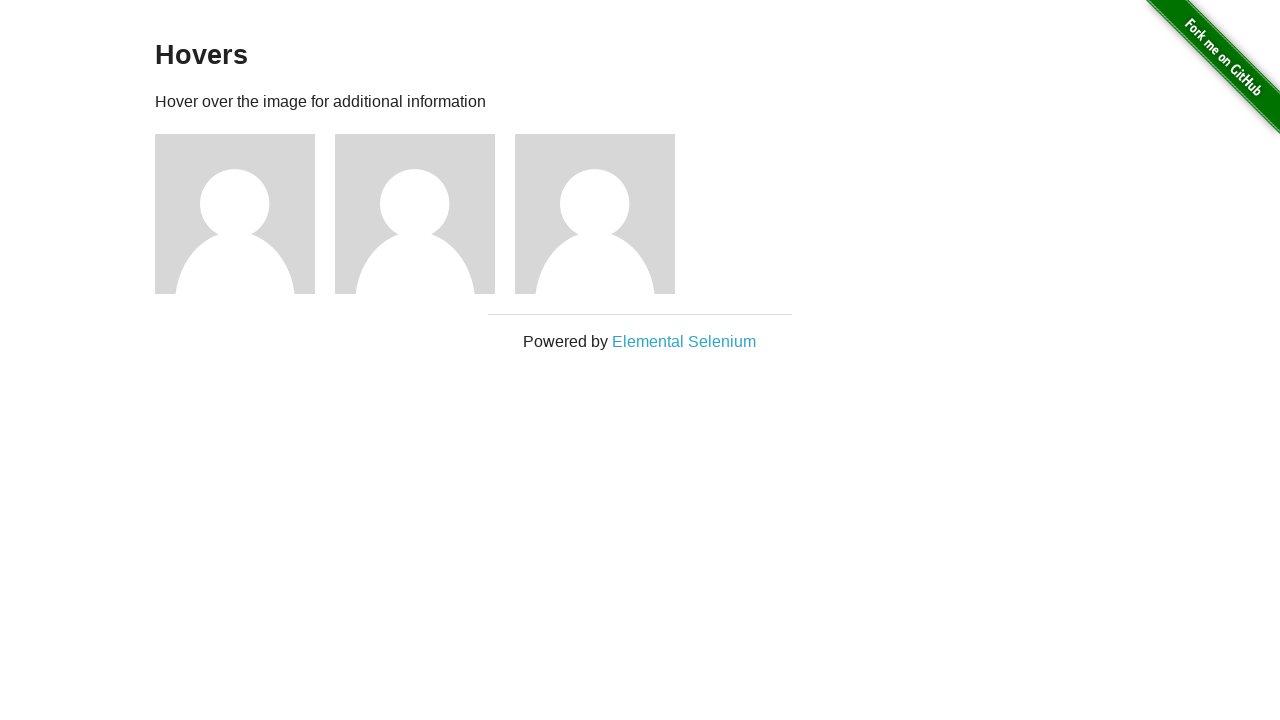

Hovered over user avatar 1 to reveal hidden name at (235, 214) on xpath=//img[@alt='User Avatar'] >> nth=0
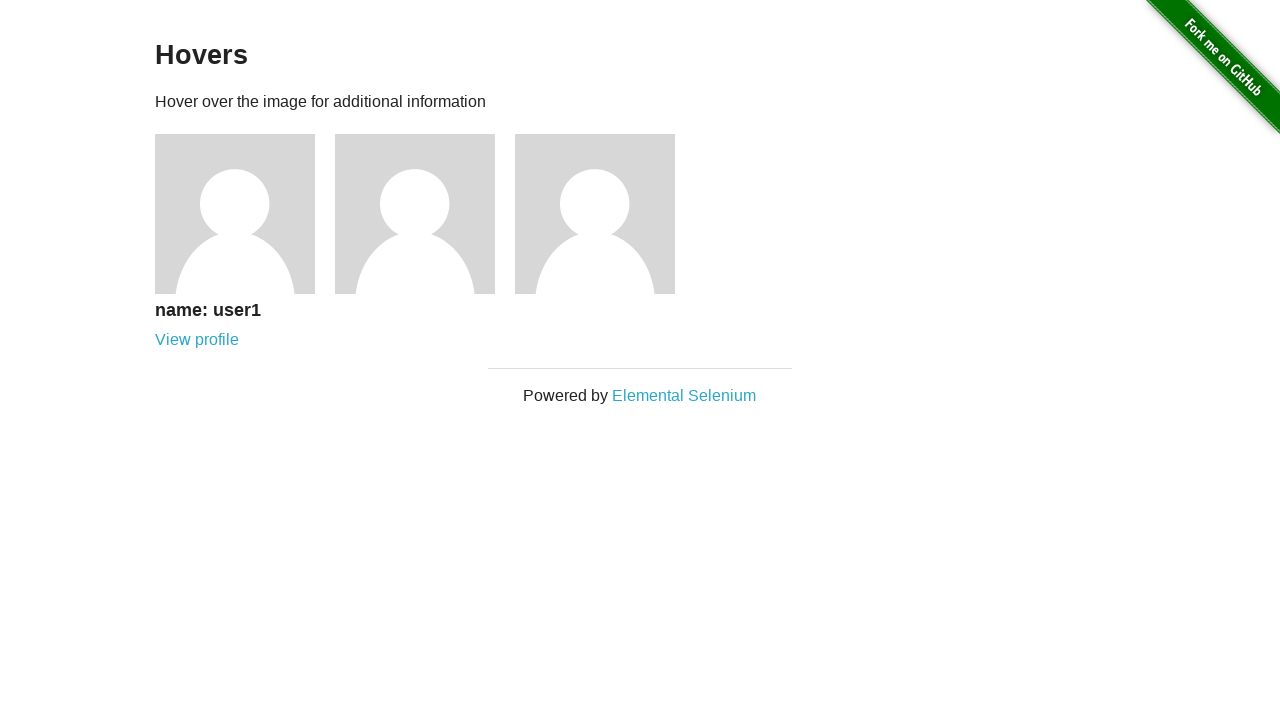

Retrieved displayed name for user 1: 'name: user1'
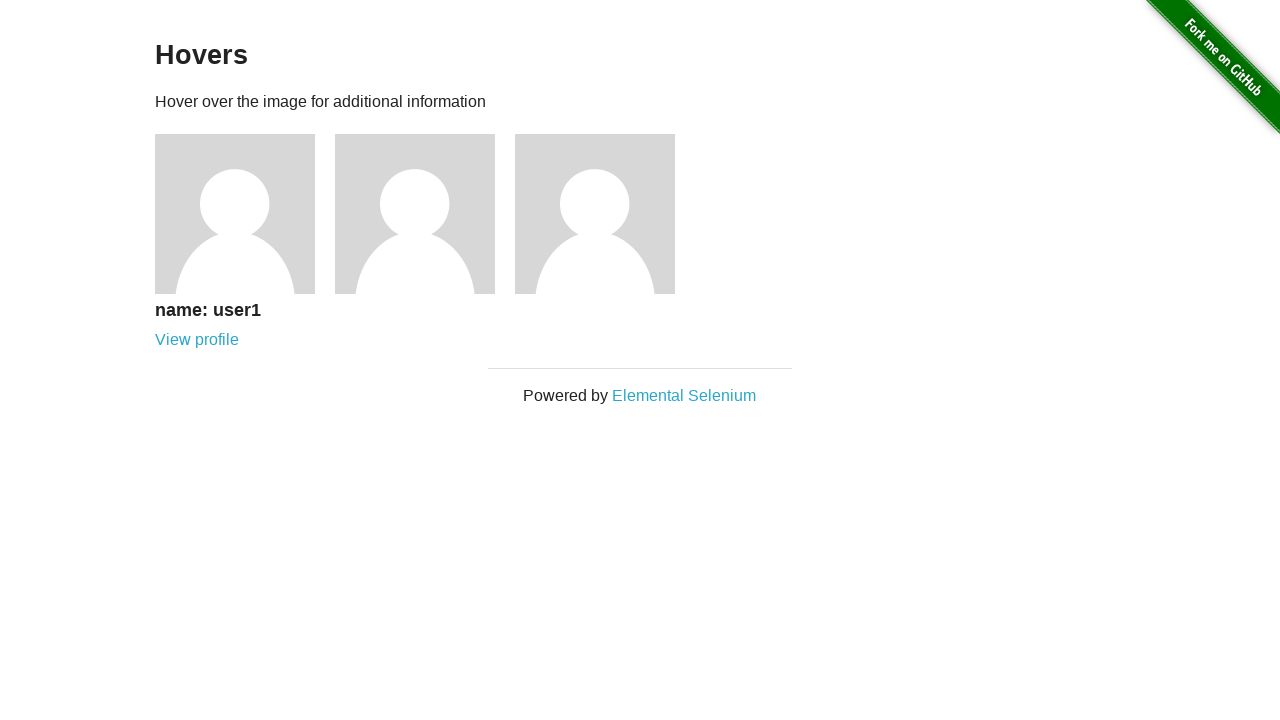

Verified user 1 name matches expected value 'name: user1'
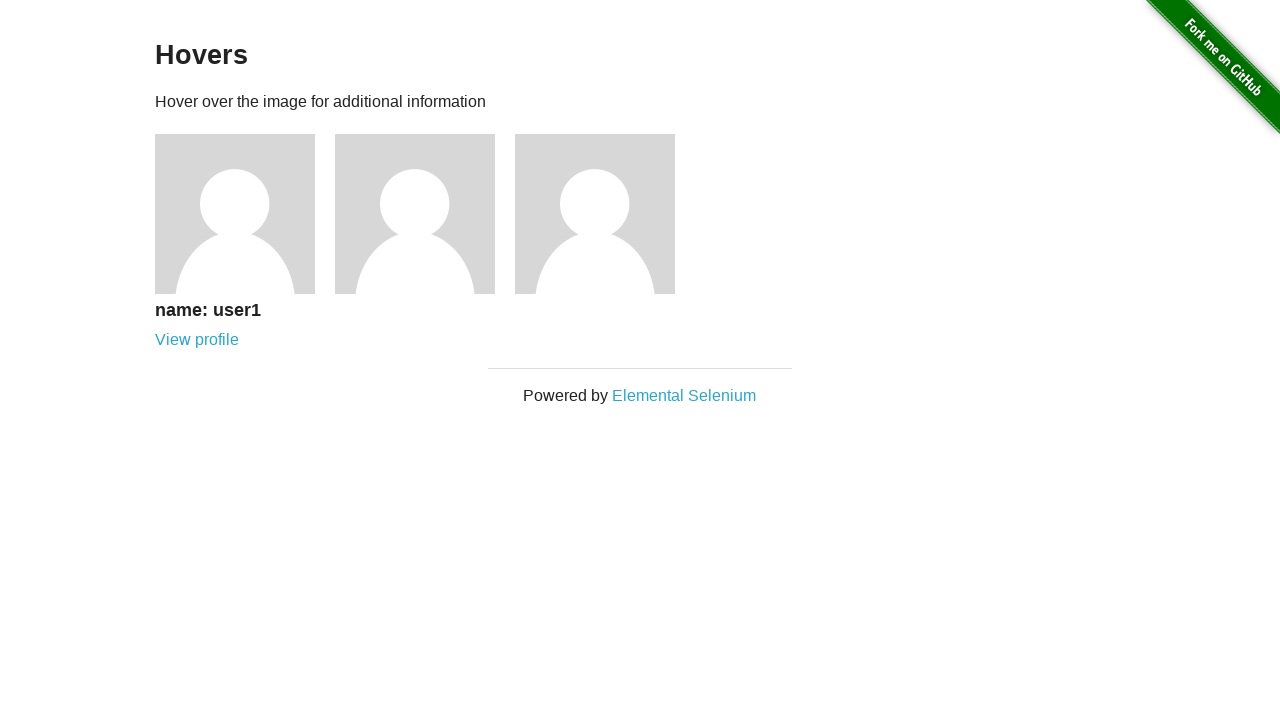

Hovered over user avatar 2 to reveal hidden name at (415, 214) on xpath=//img[@alt='User Avatar'] >> nth=1
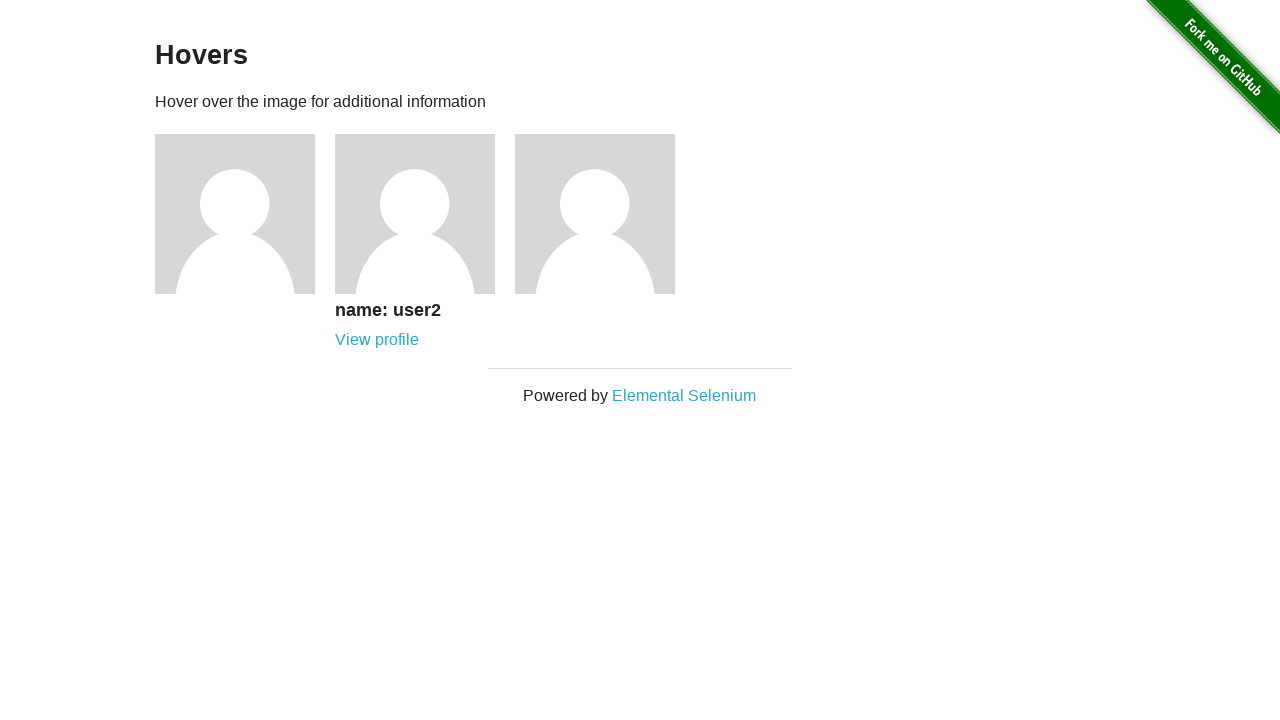

Retrieved displayed name for user 2: 'name: user2'
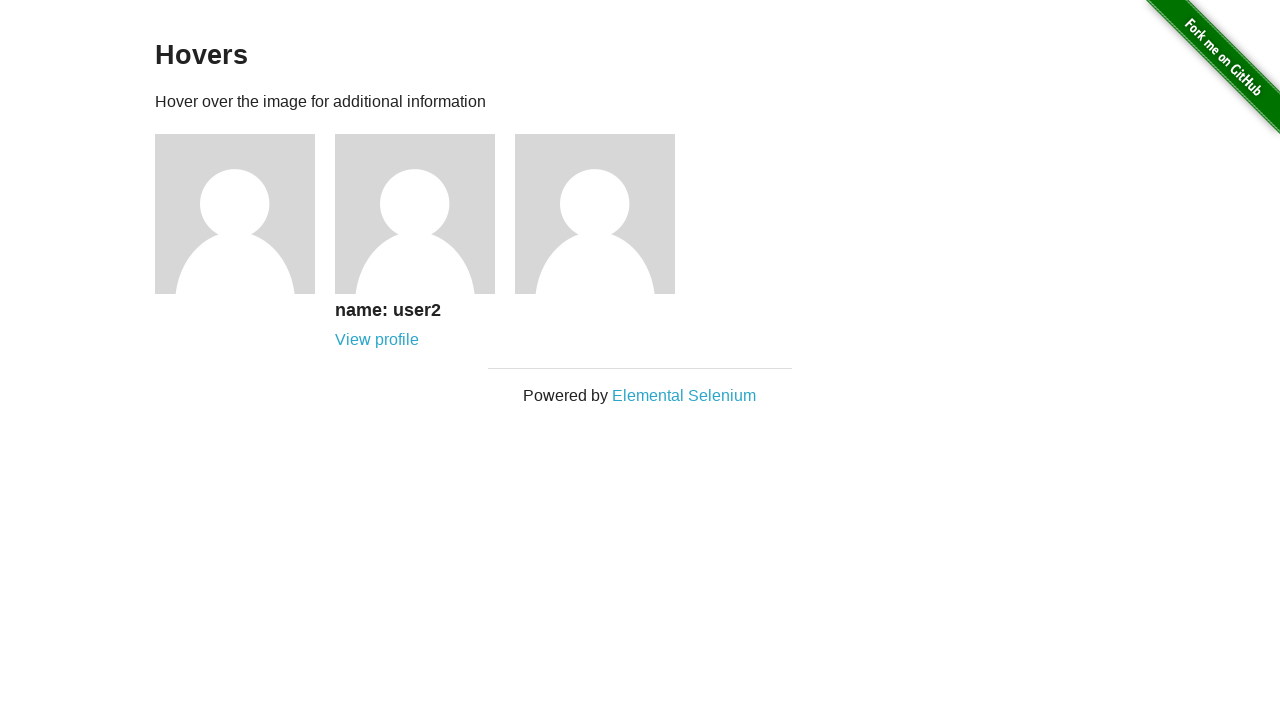

Verified user 2 name matches expected value 'name: user2'
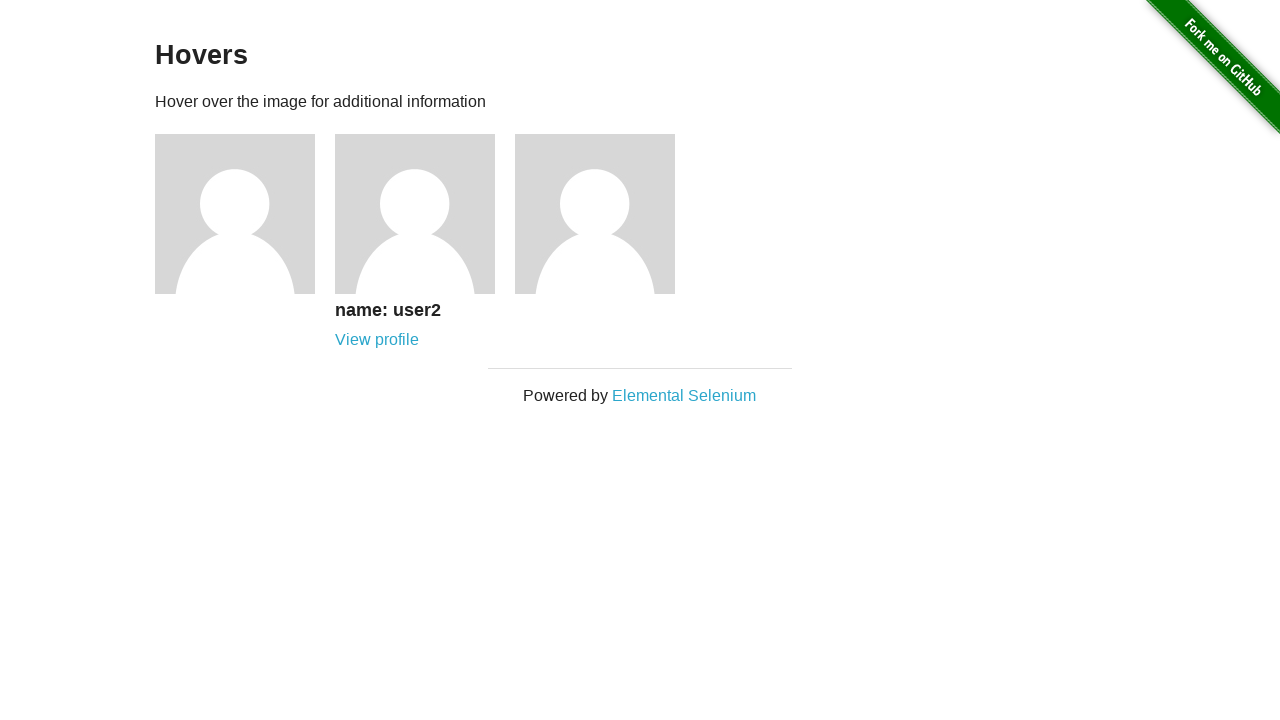

Hovered over user avatar 3 to reveal hidden name at (595, 214) on xpath=//img[@alt='User Avatar'] >> nth=2
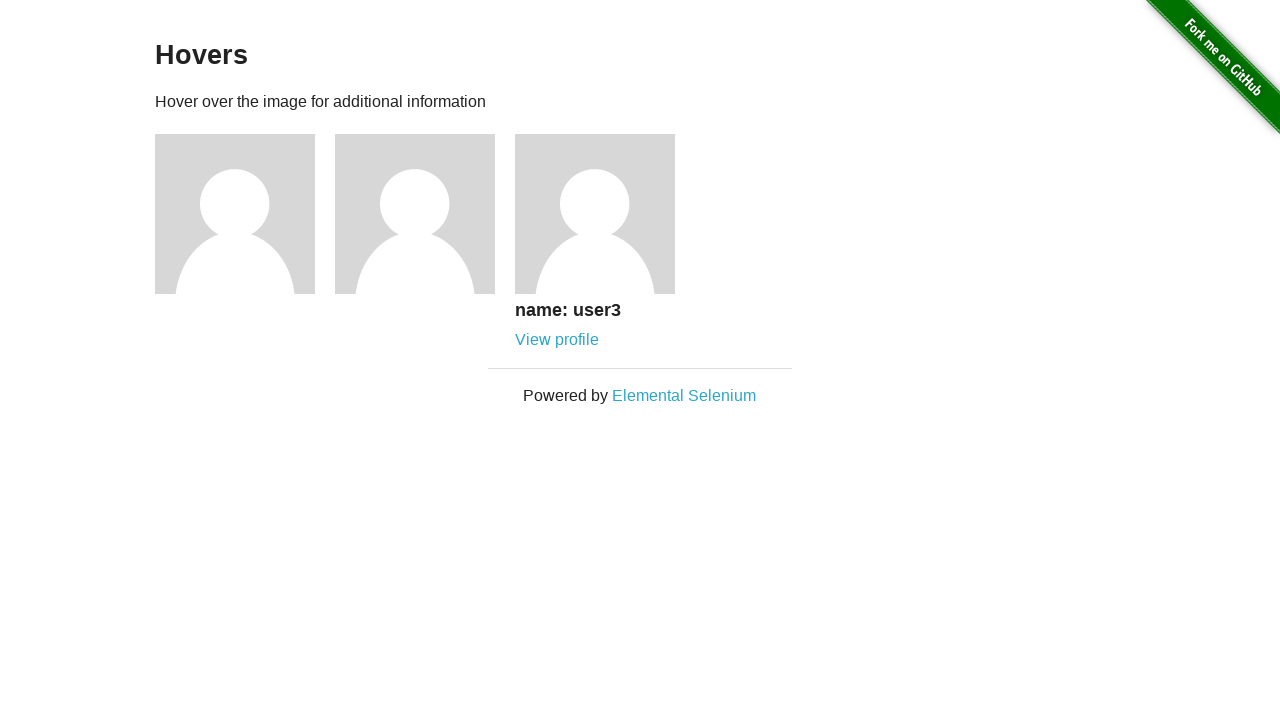

Retrieved displayed name for user 3: 'name: user3'
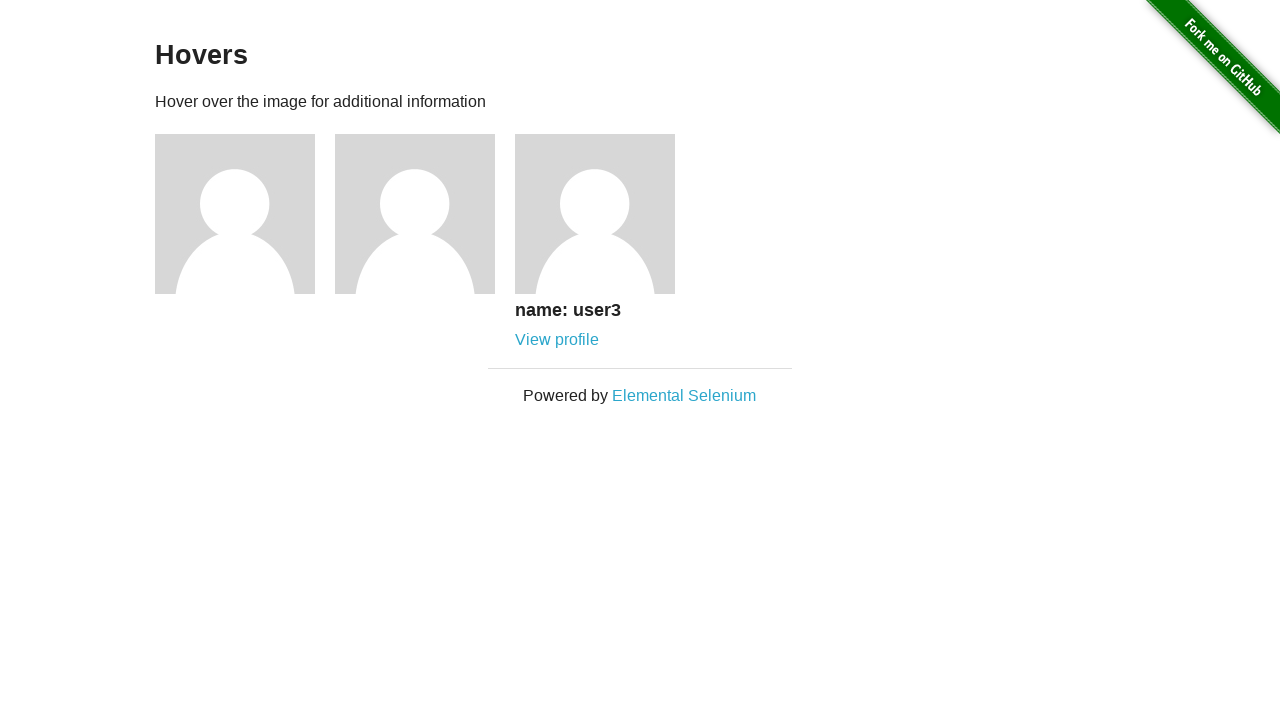

Verified user 3 name matches expected value 'name: user3'
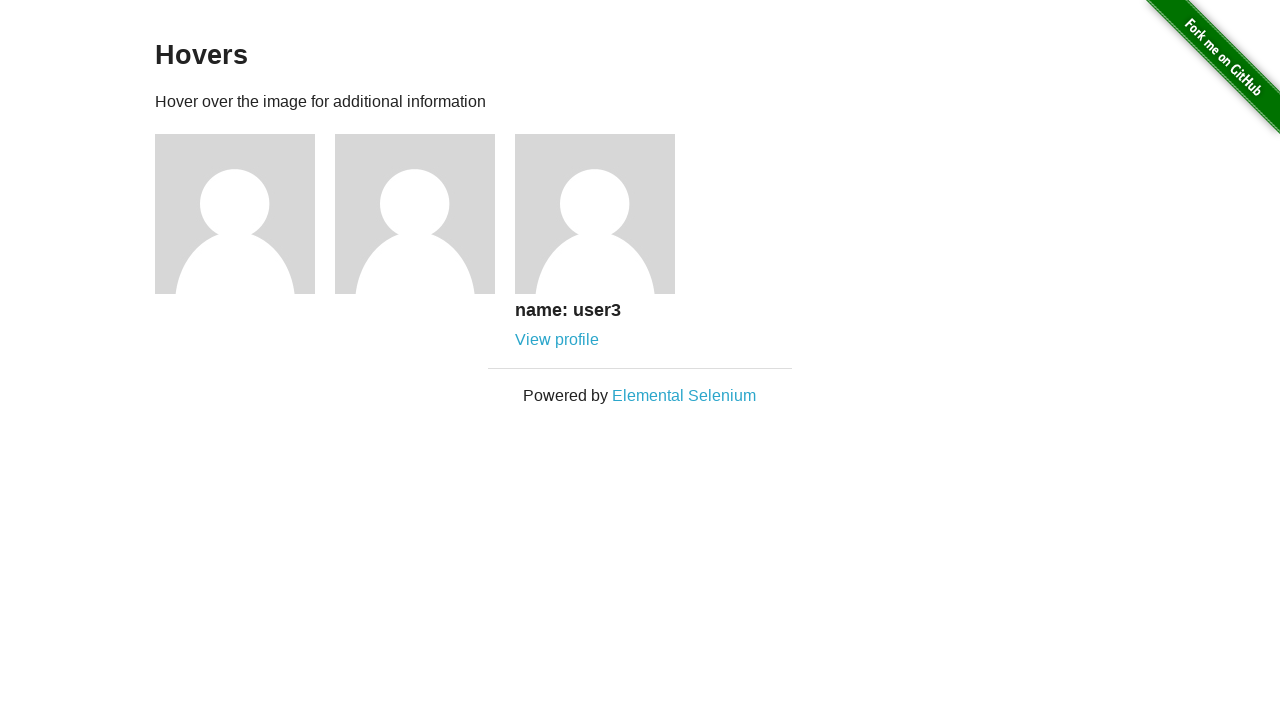

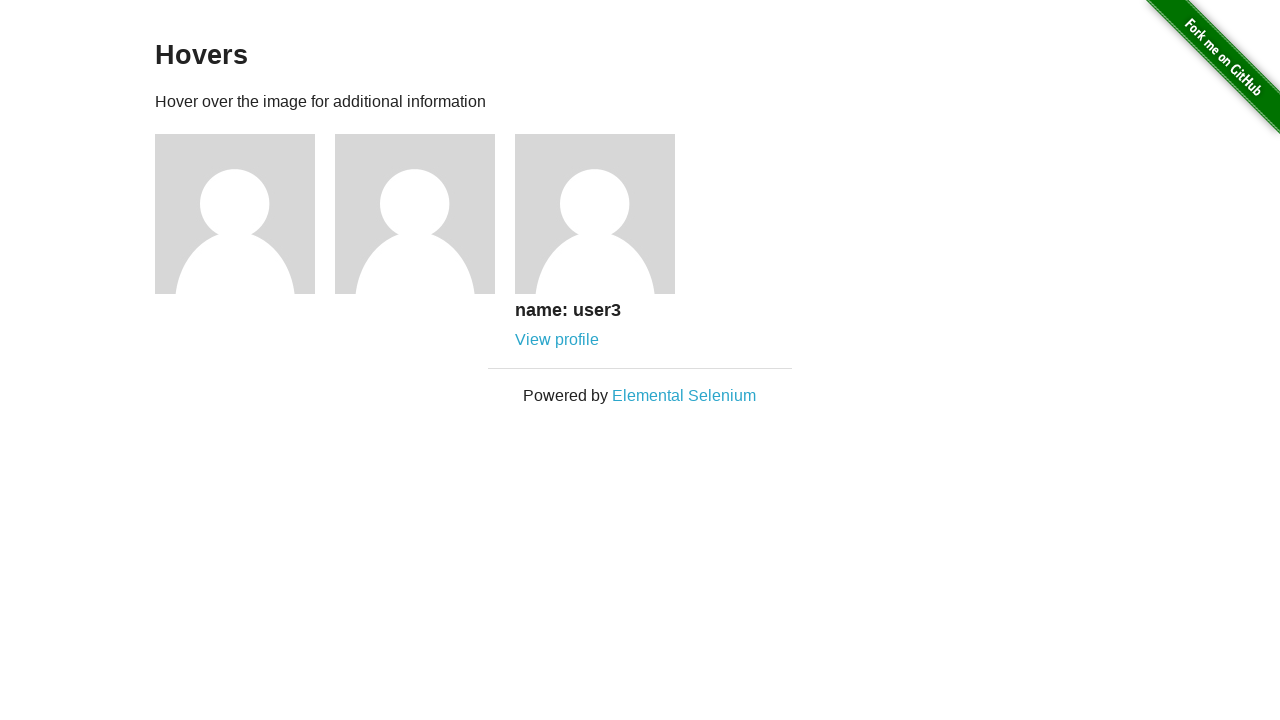